Tests username input field by entering a name value

Starting URL: https://testpages.herokuapp.com/styled/basic-html-form-test.html

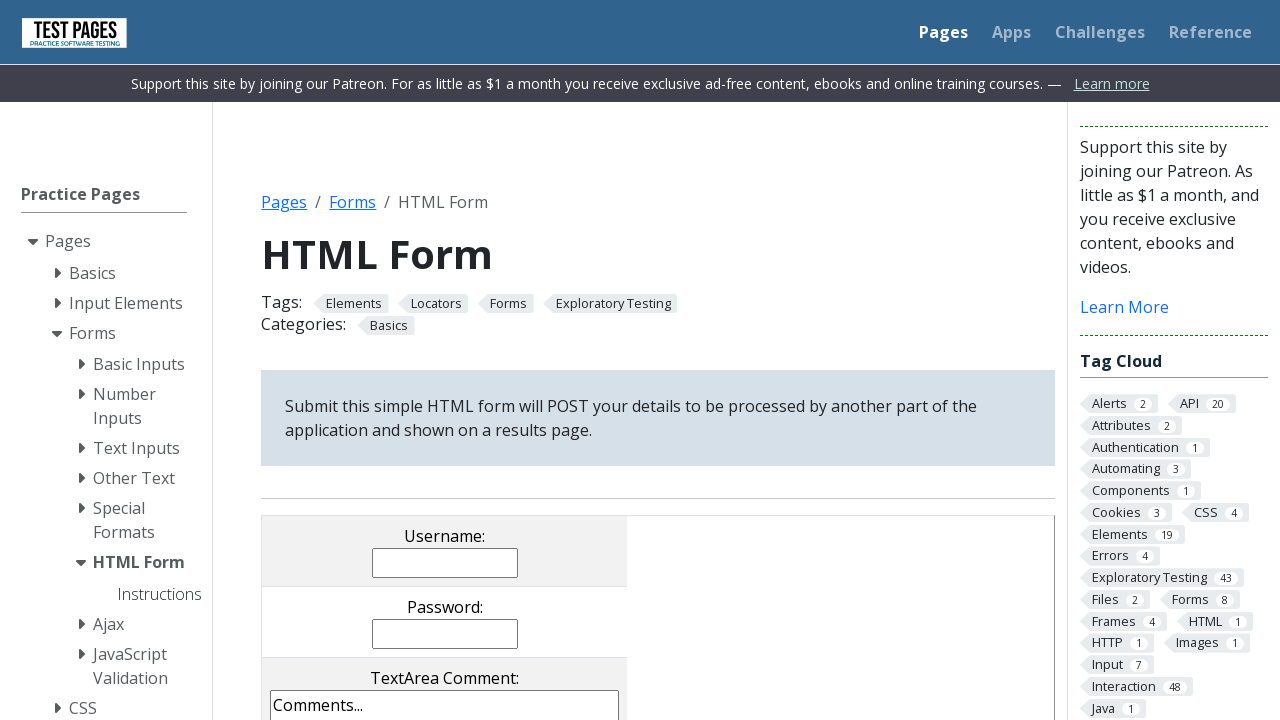

Navigated to basic HTML form test page
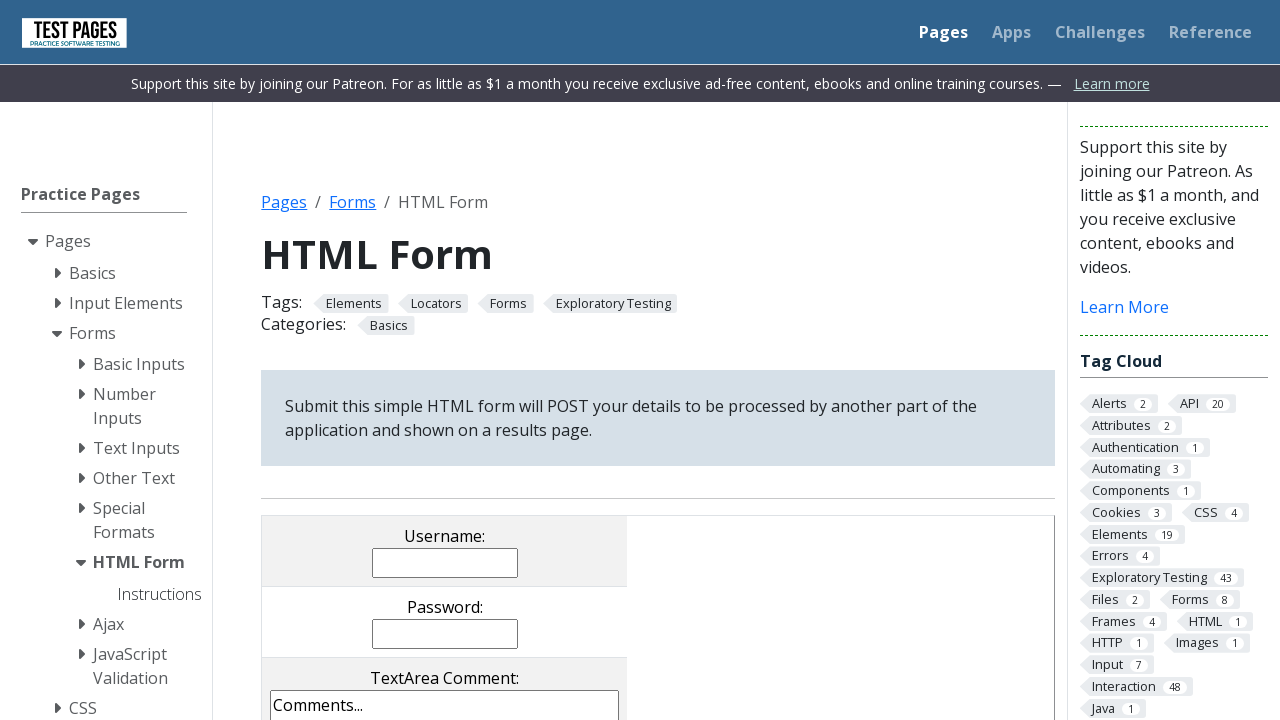

Entered 'Ercan' in username input field on input[name='username']
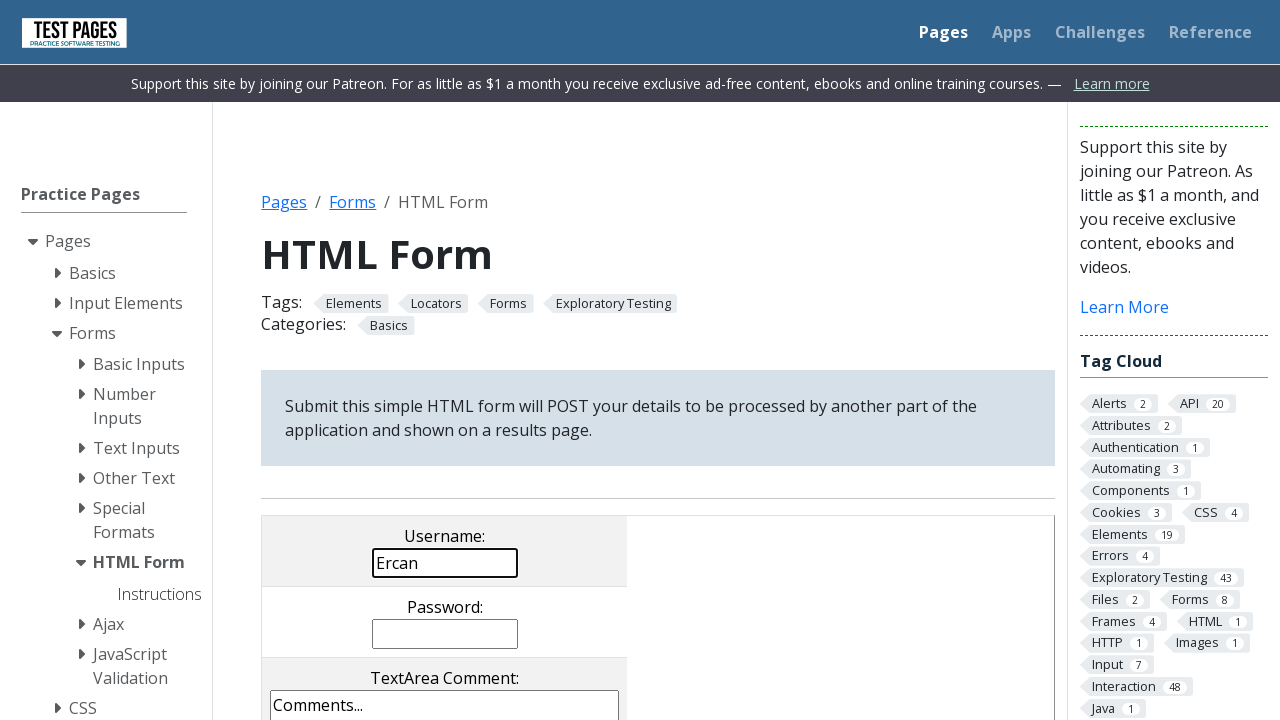

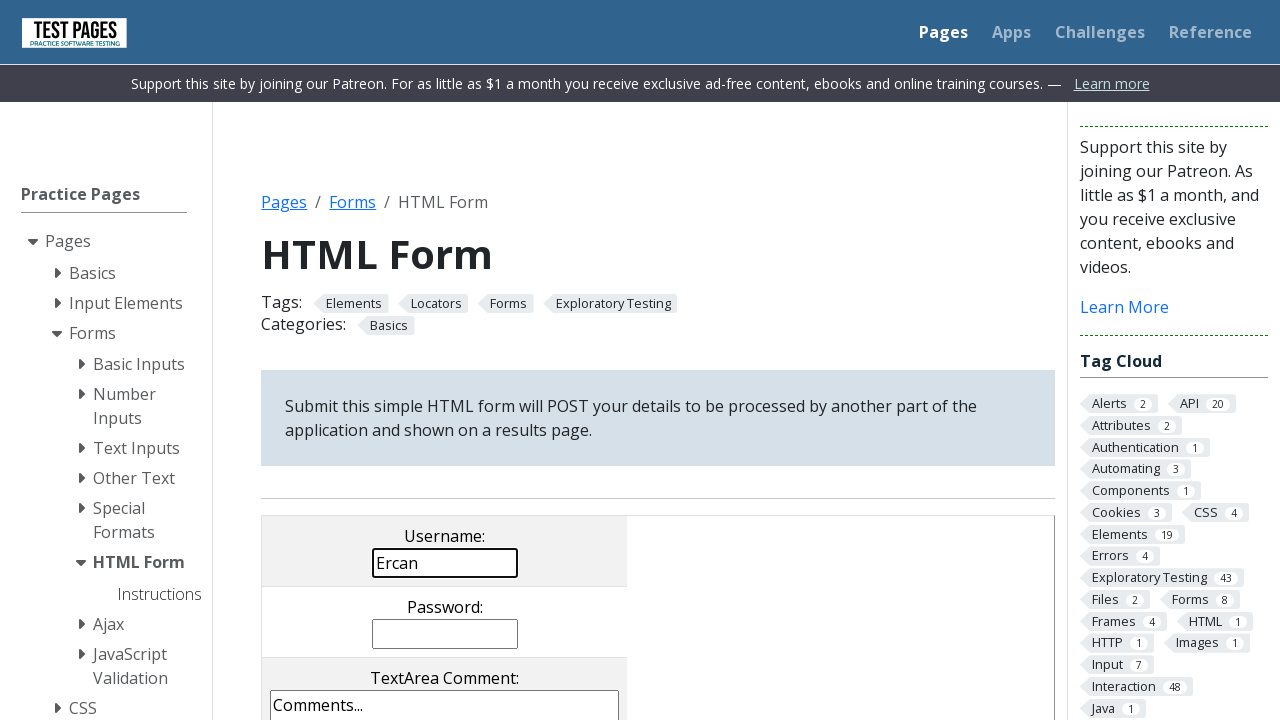